Tests that when submitting empty credentials, X icons appear on inputs, and clicking the close button on the error message removes these icons

Starting URL: https://www.saucedemo.com/

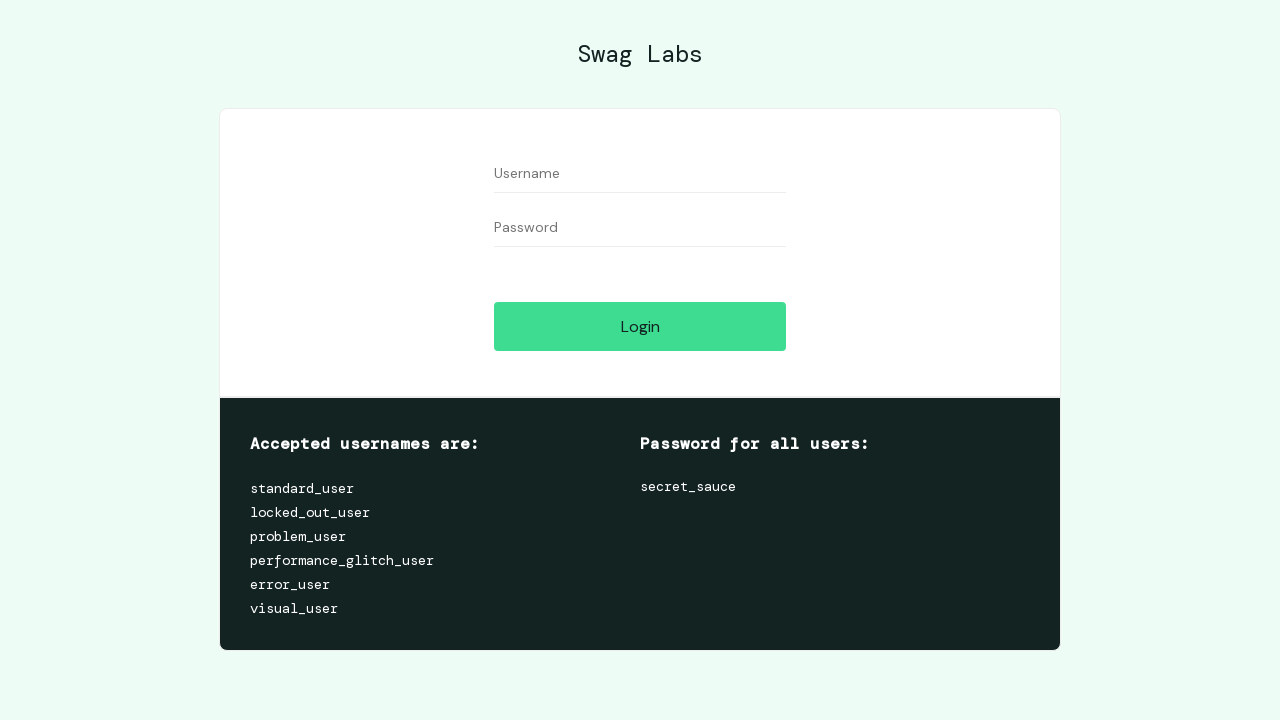

Clicked login button with empty username and password fields at (640, 326) on #login-button
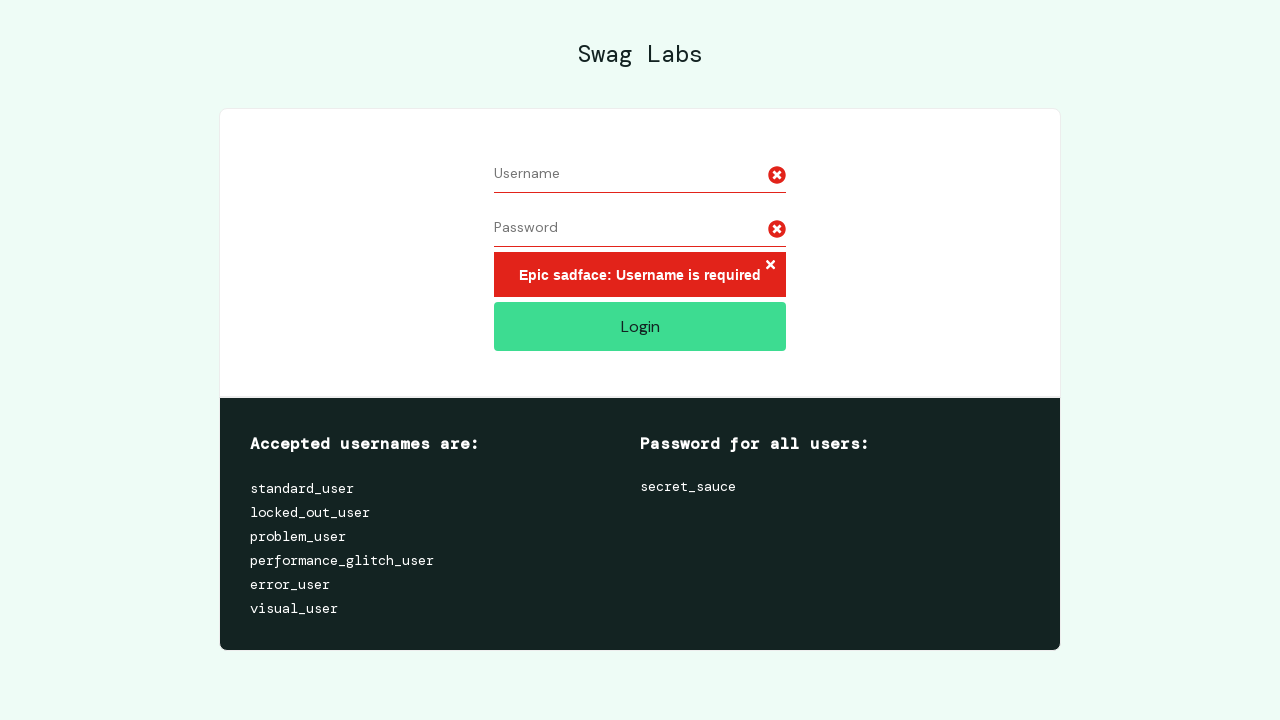

Error message appeared on screen
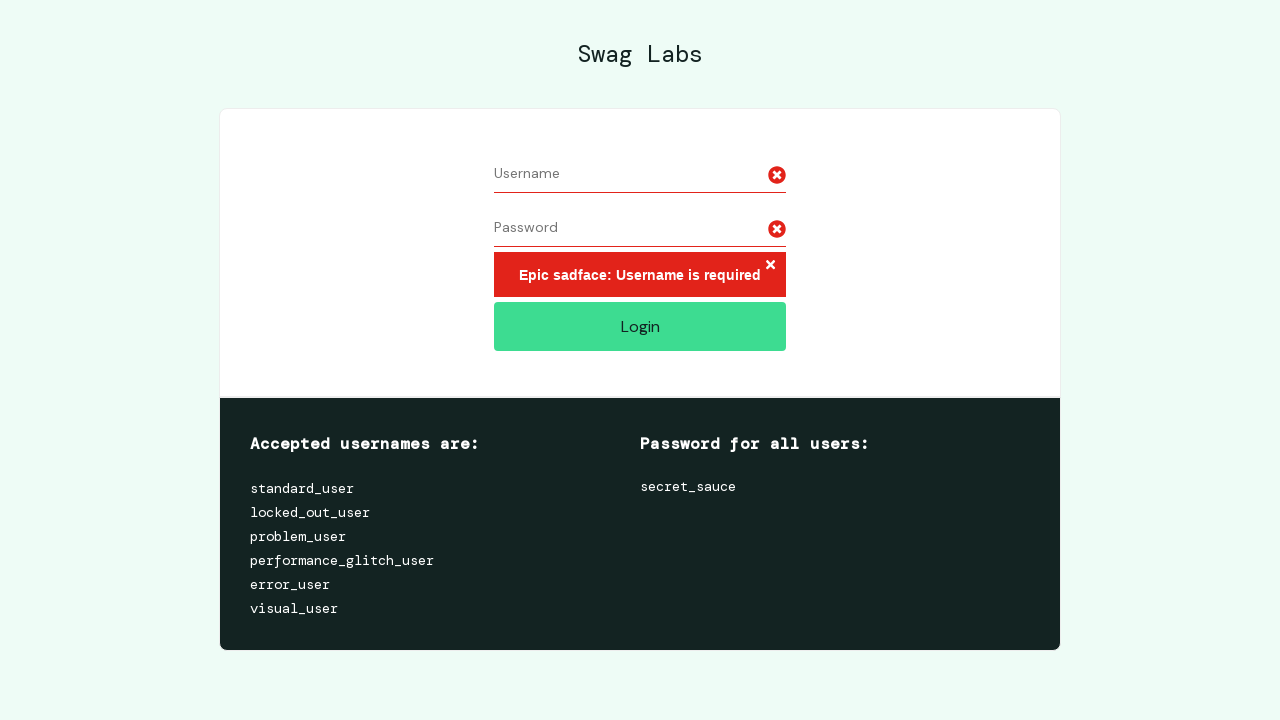

X icons appeared on input fields indicating validation errors
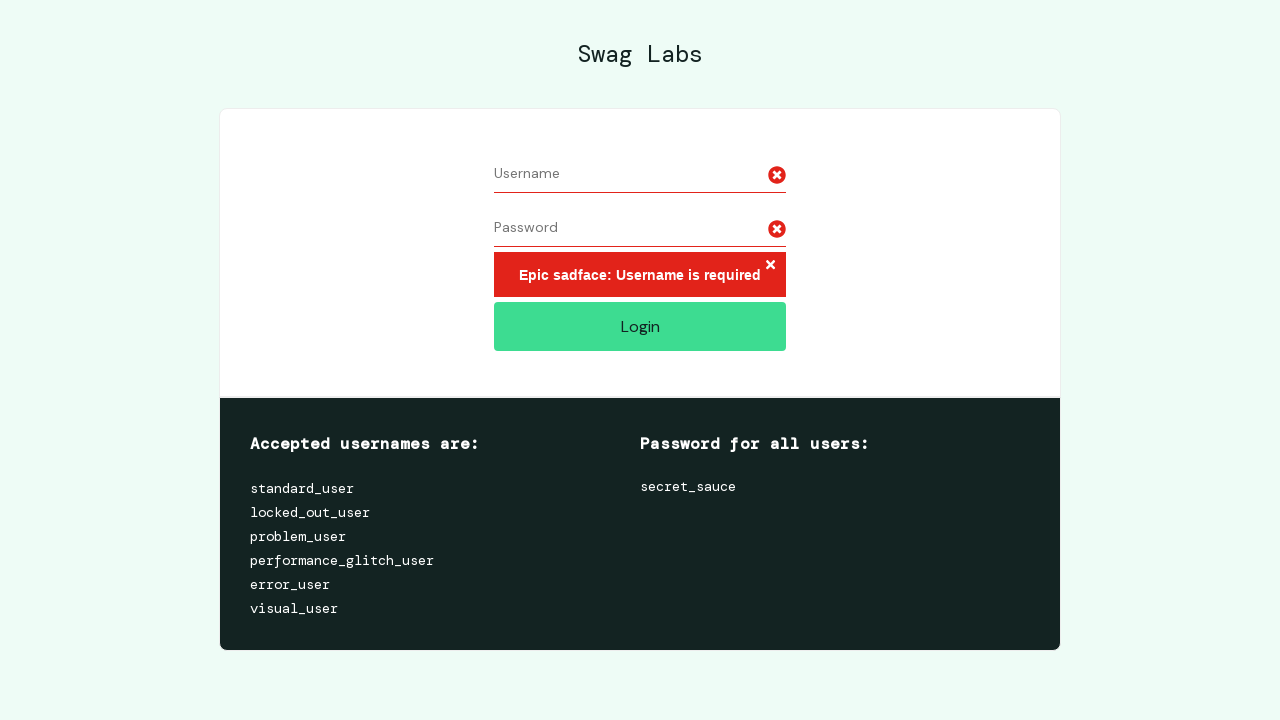

Clicked close button on error message at (770, 266) on button.error-button
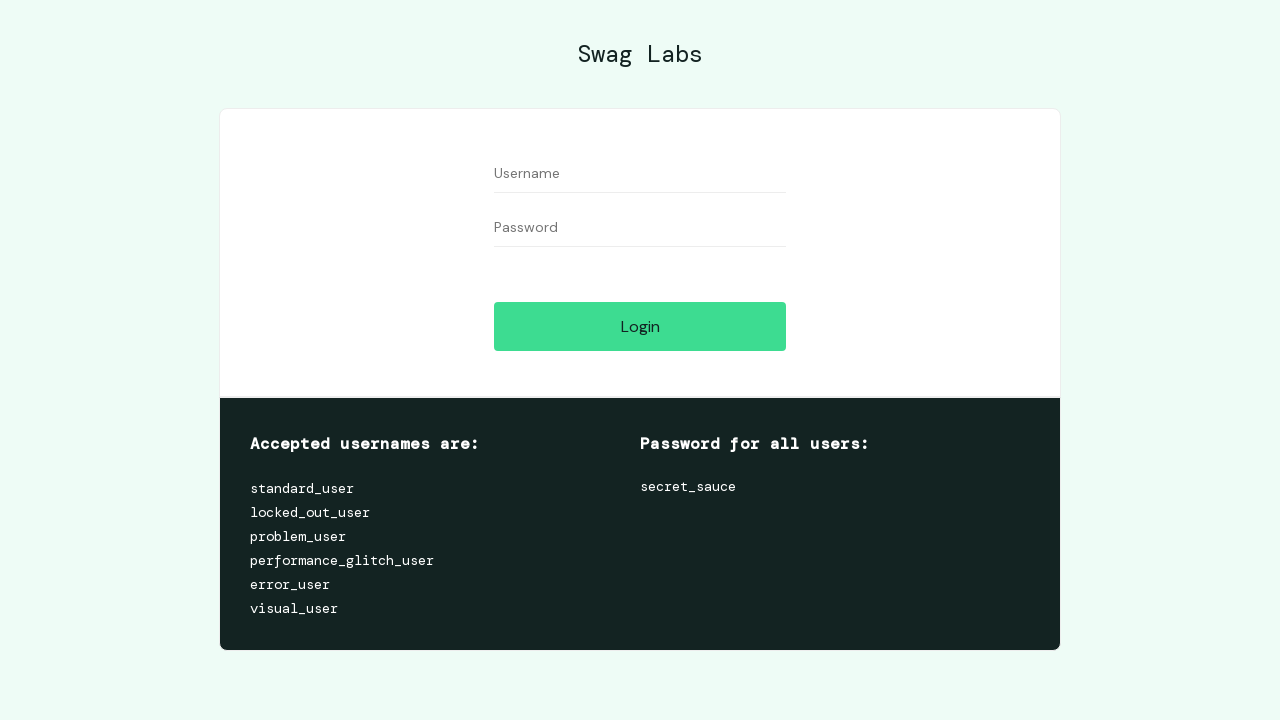

Waited for DOM to update after closing error message
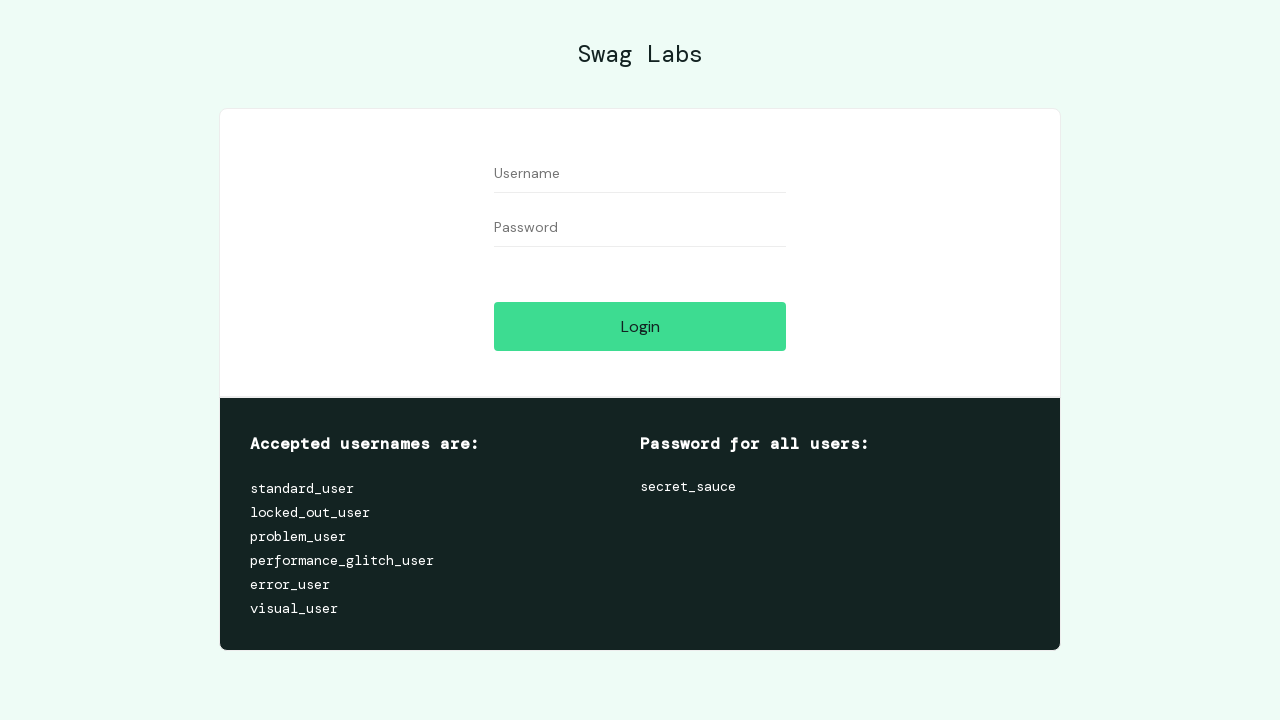

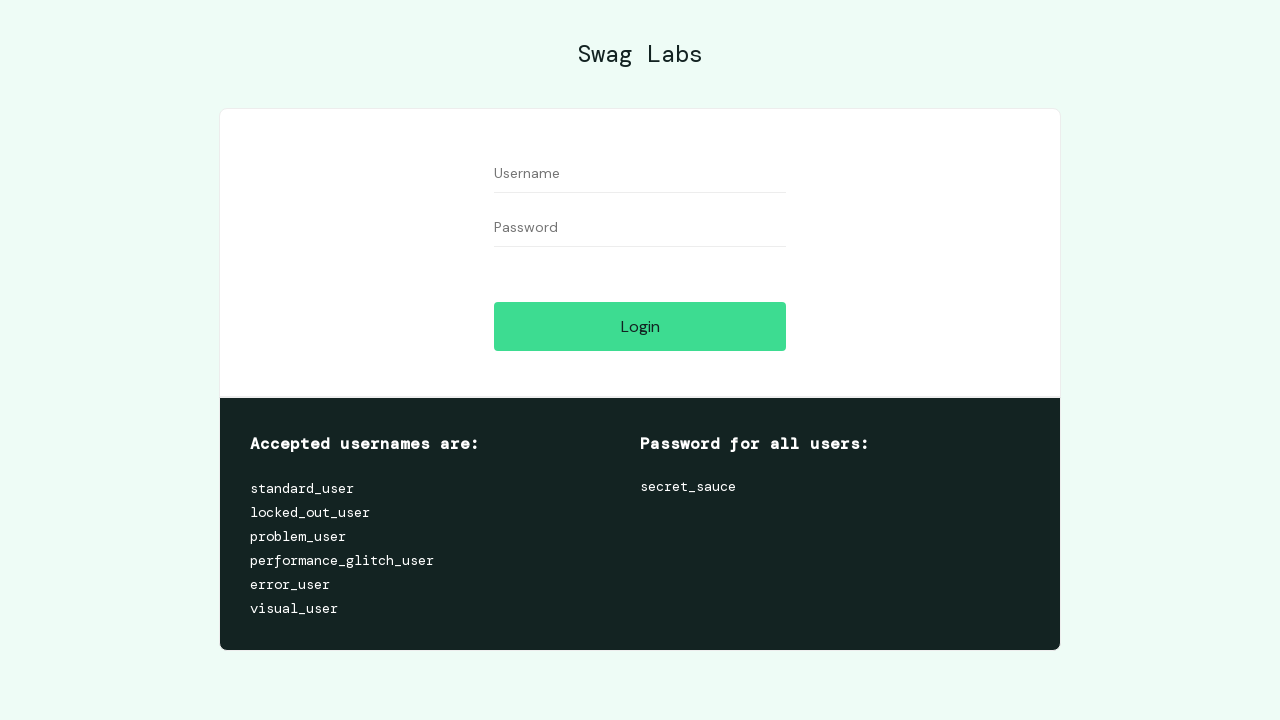